Tests web storage functionality by reading localStorage and sessionStorage, adding a new item to session storage, and clicking a button to display the session storage contents.

Starting URL: https://bonigarcia.dev/selenium-webdriver-java/web-storage.html

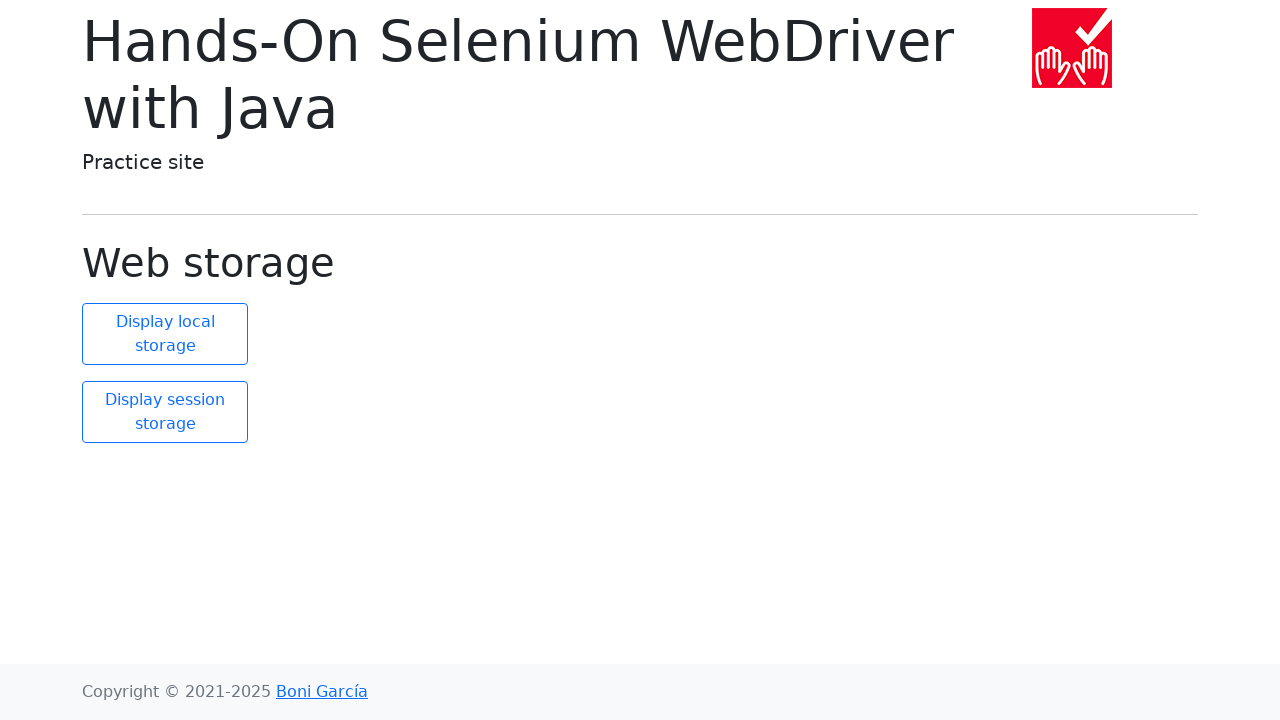

Waited for page to load (domcontentloaded)
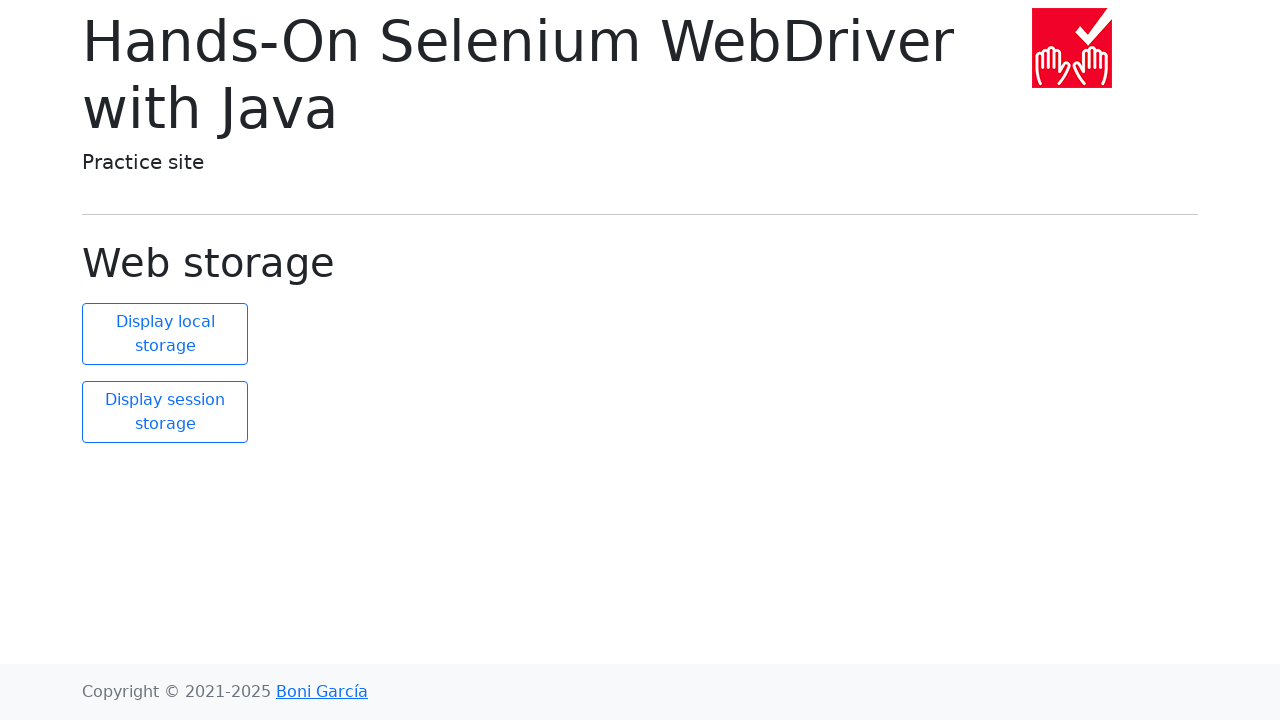

Retrieved local storage size: 0 elements
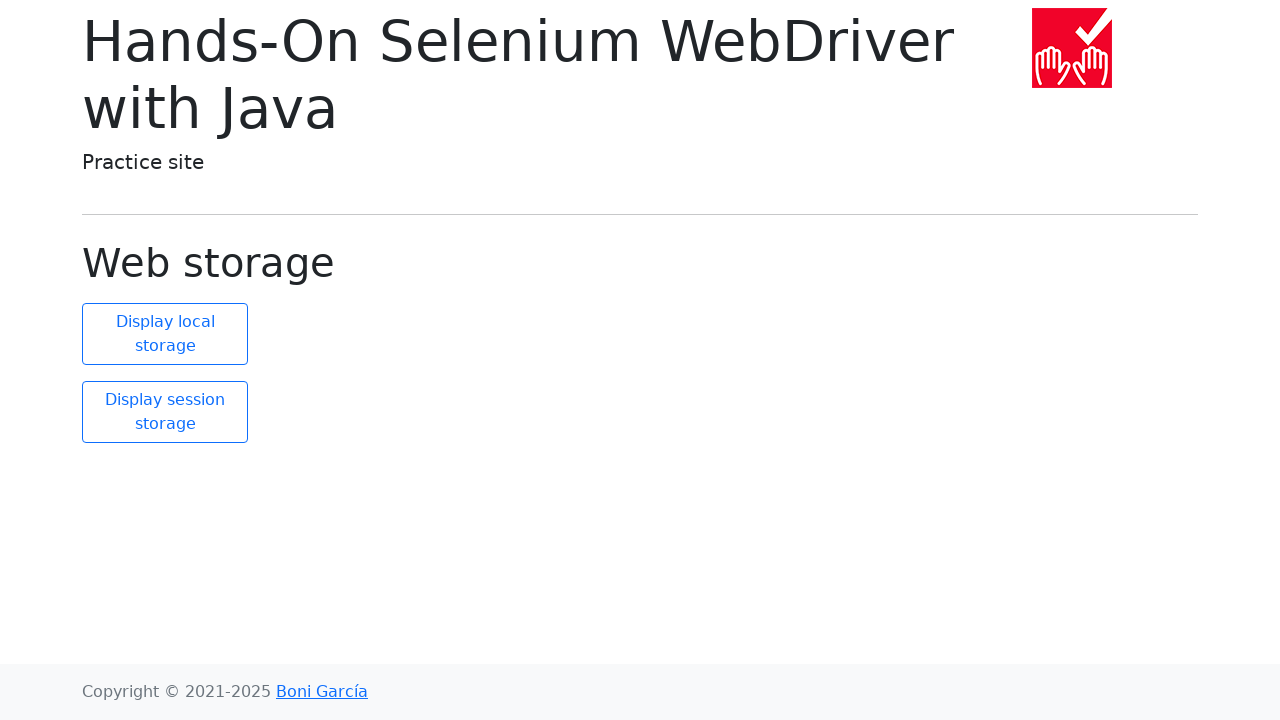

Retrieved session storage data: 2 items
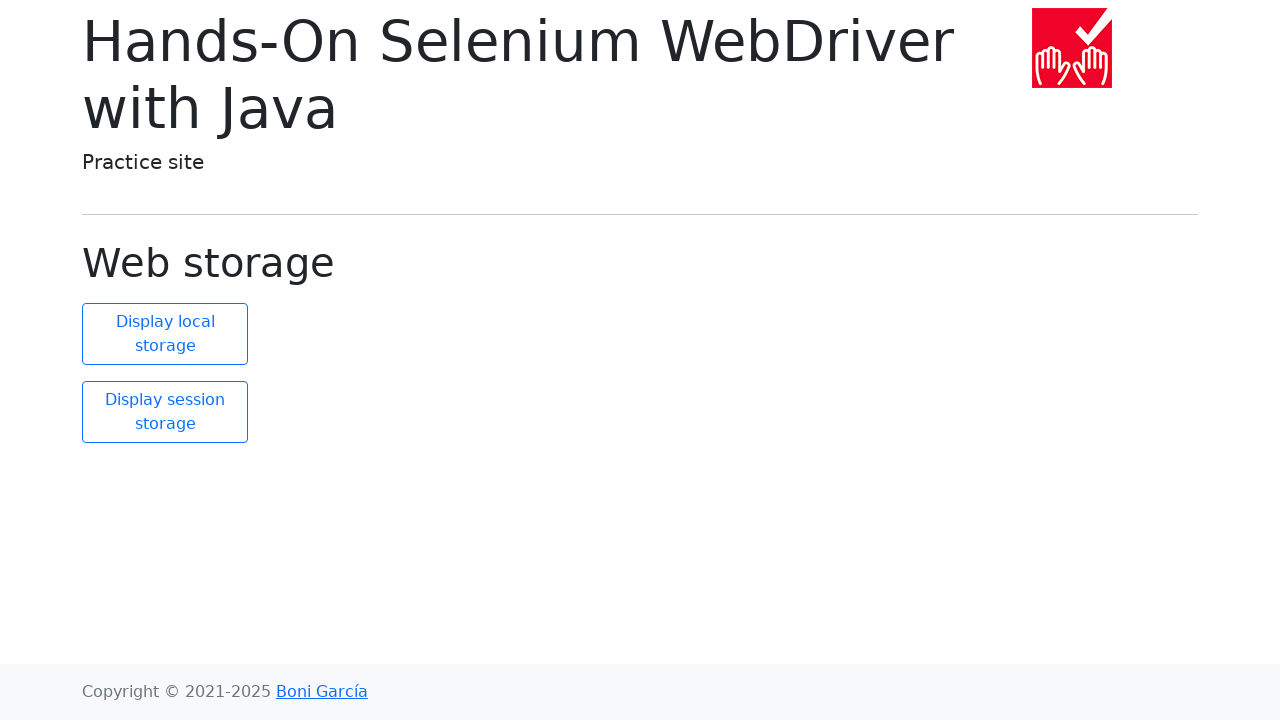

Added new item to session storage: 'new element'='new value'
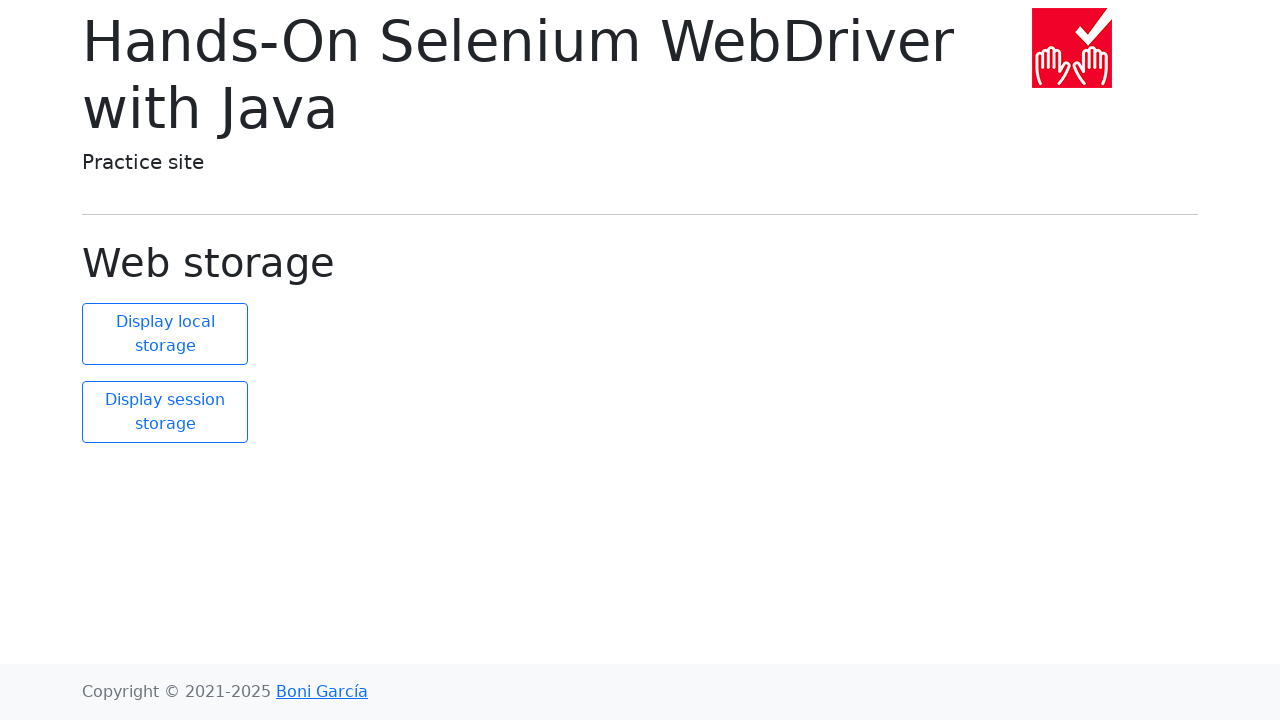

Verified session storage size after adding item: 3 items
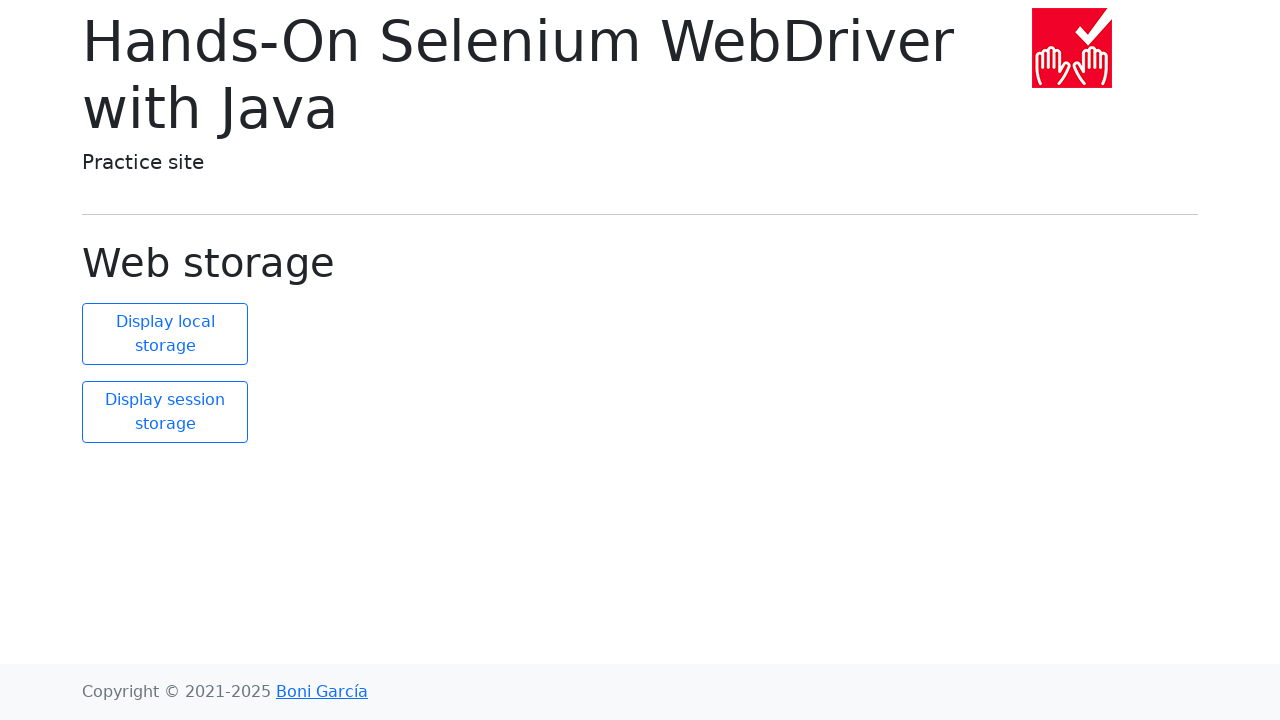

Clicked the display session button at (165, 412) on #display-session
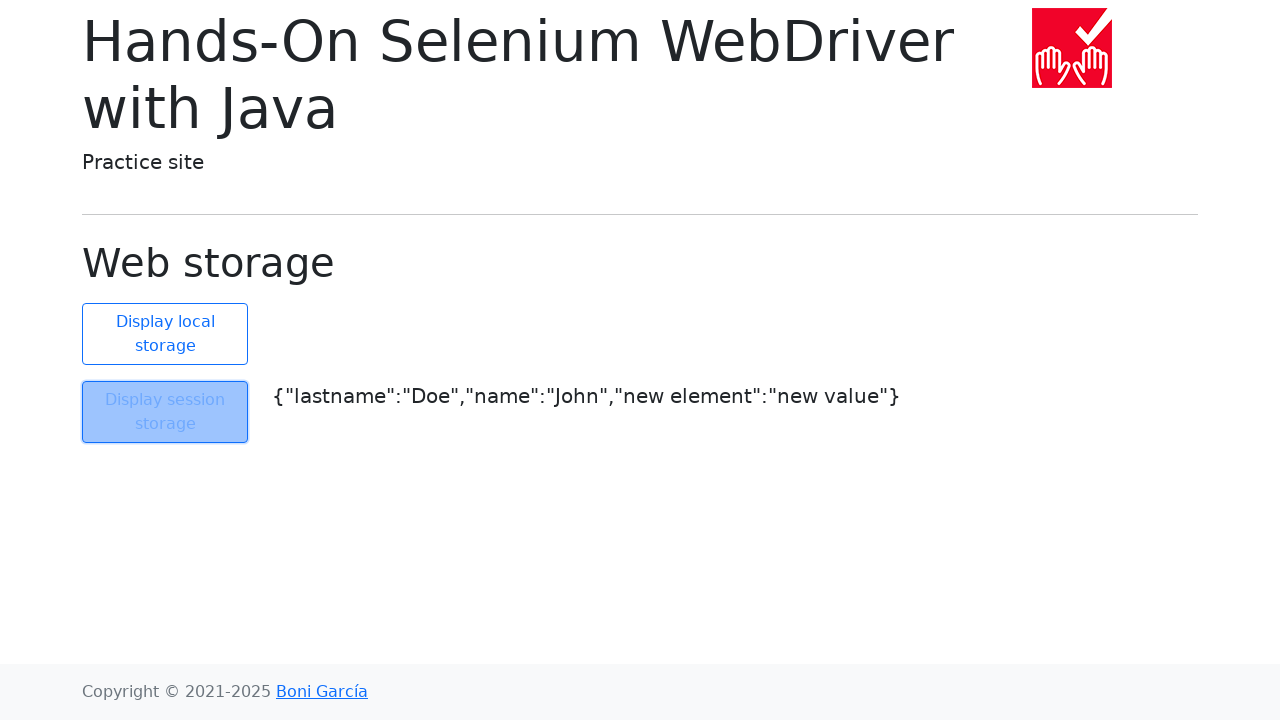

Waited 1 second to observe session storage display result
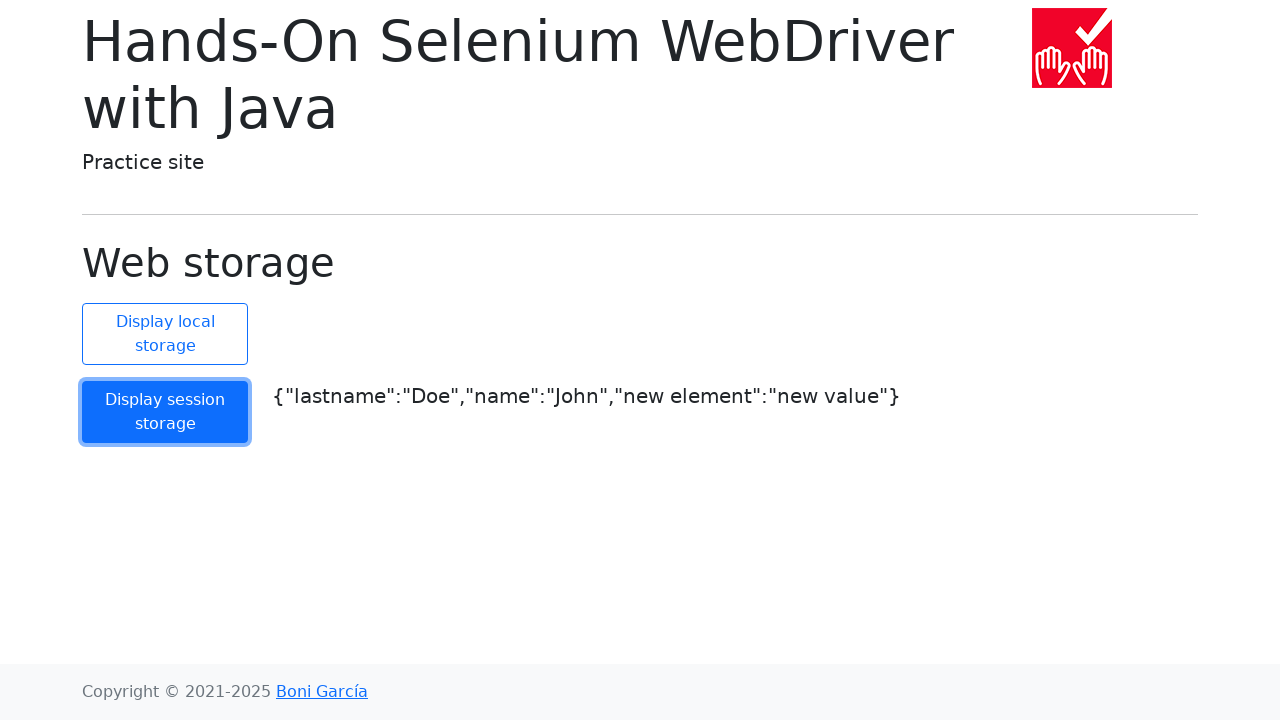

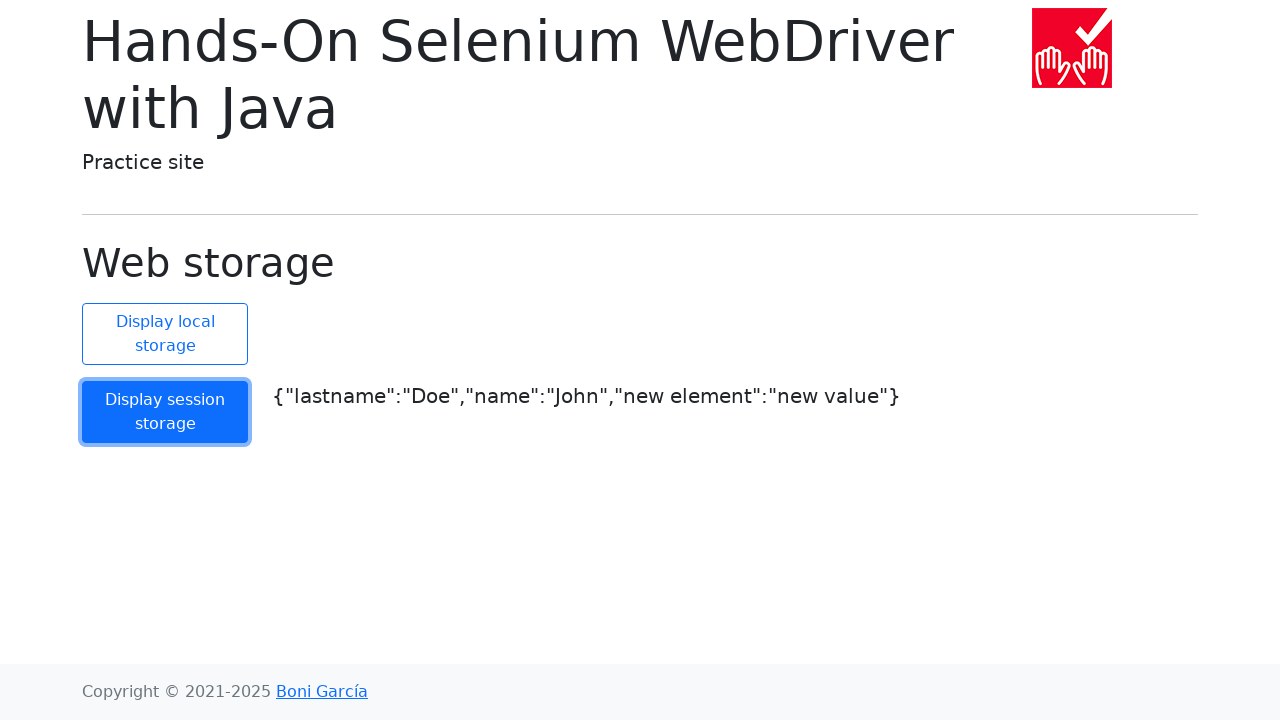